Navigates to a Selenium practice page and interacts with elements on the page, including locating a radio button section element

Starting URL: https://www.rahulshettyacademy.com/AutomationPractice/

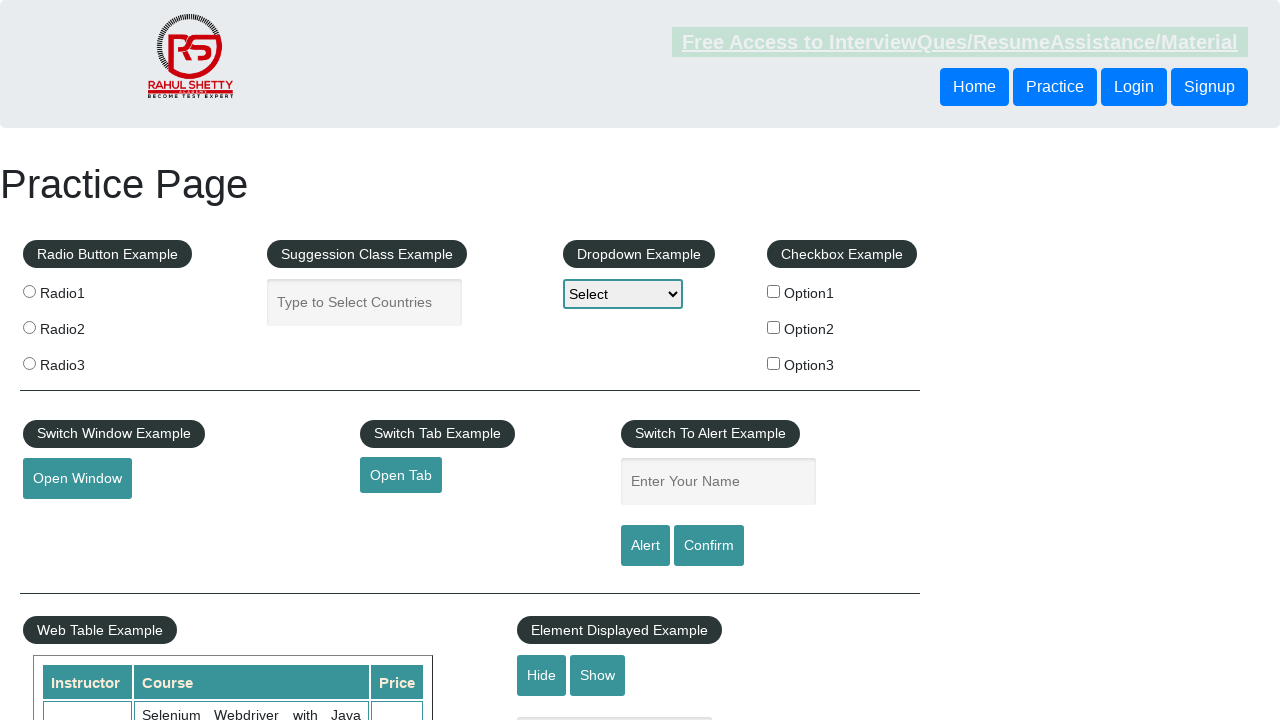

Navigated to Selenium practice page
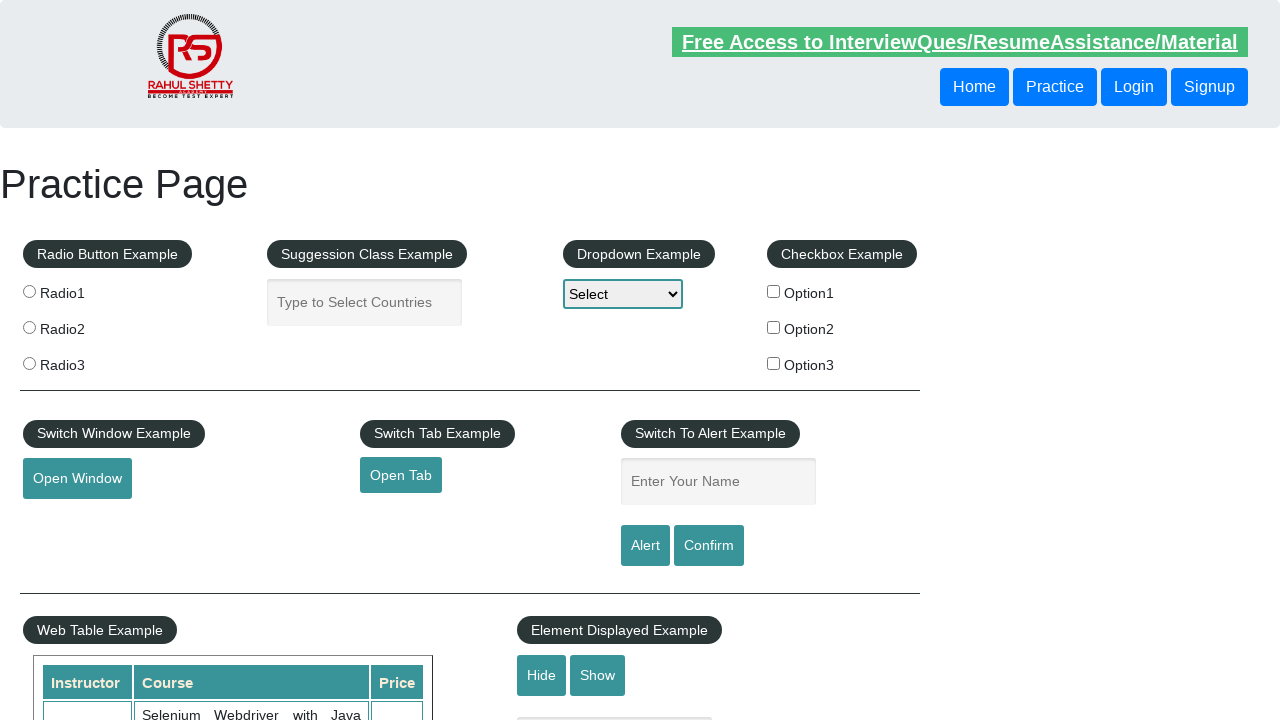

Radio Button Example section became visible
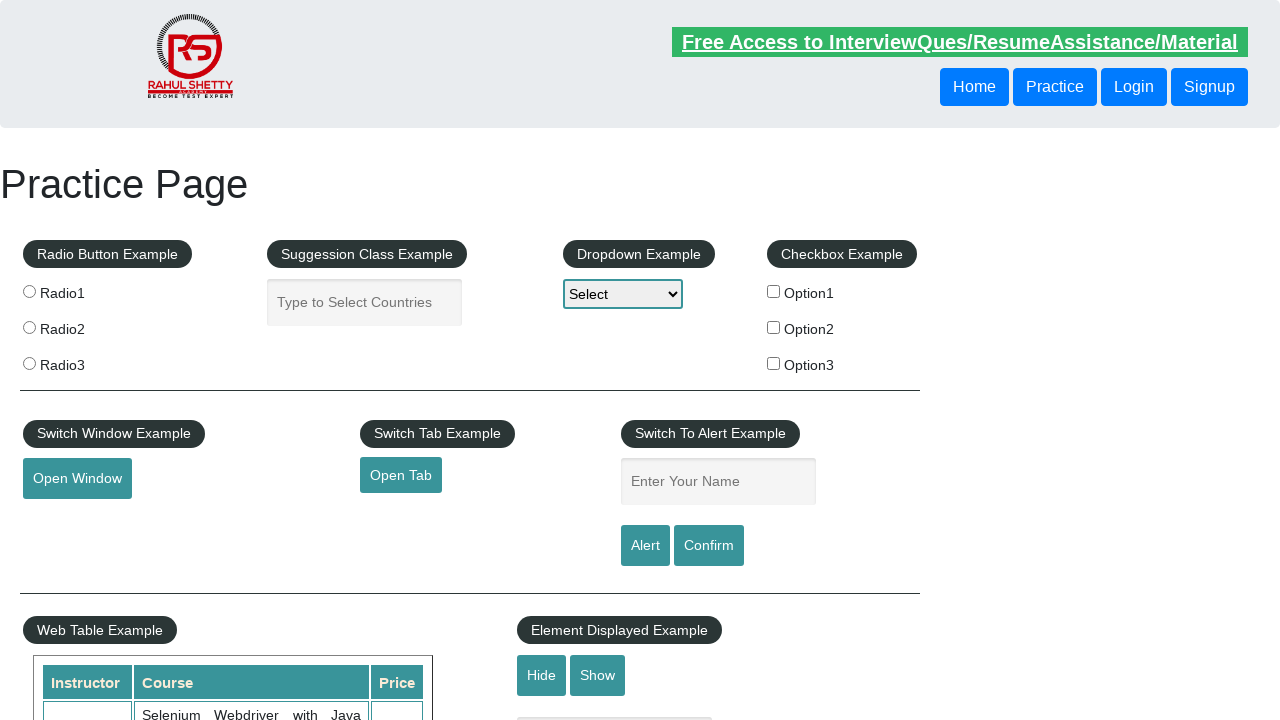

Located Radio Button Example element
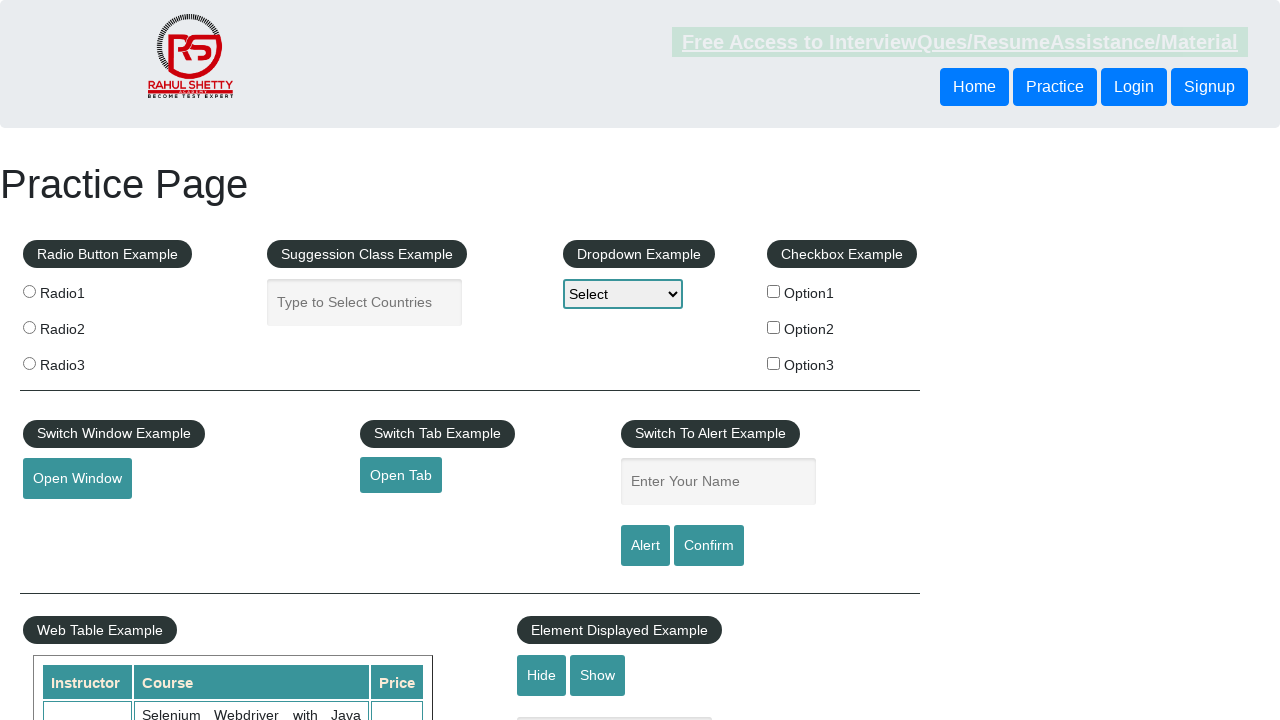

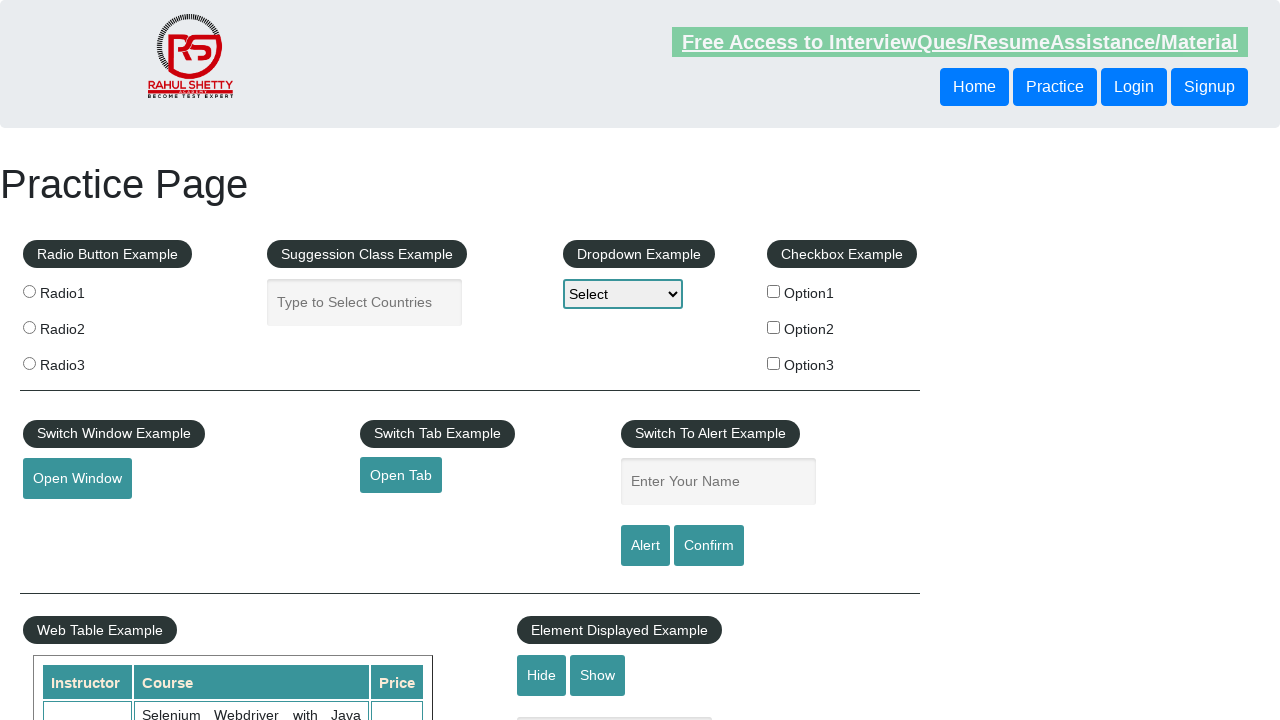